Tests clicking a checkbox on a practice page using JavaScript execution, specifically clicking the BMW checkbox element

Starting URL: https://www.letskodeit.com/practice

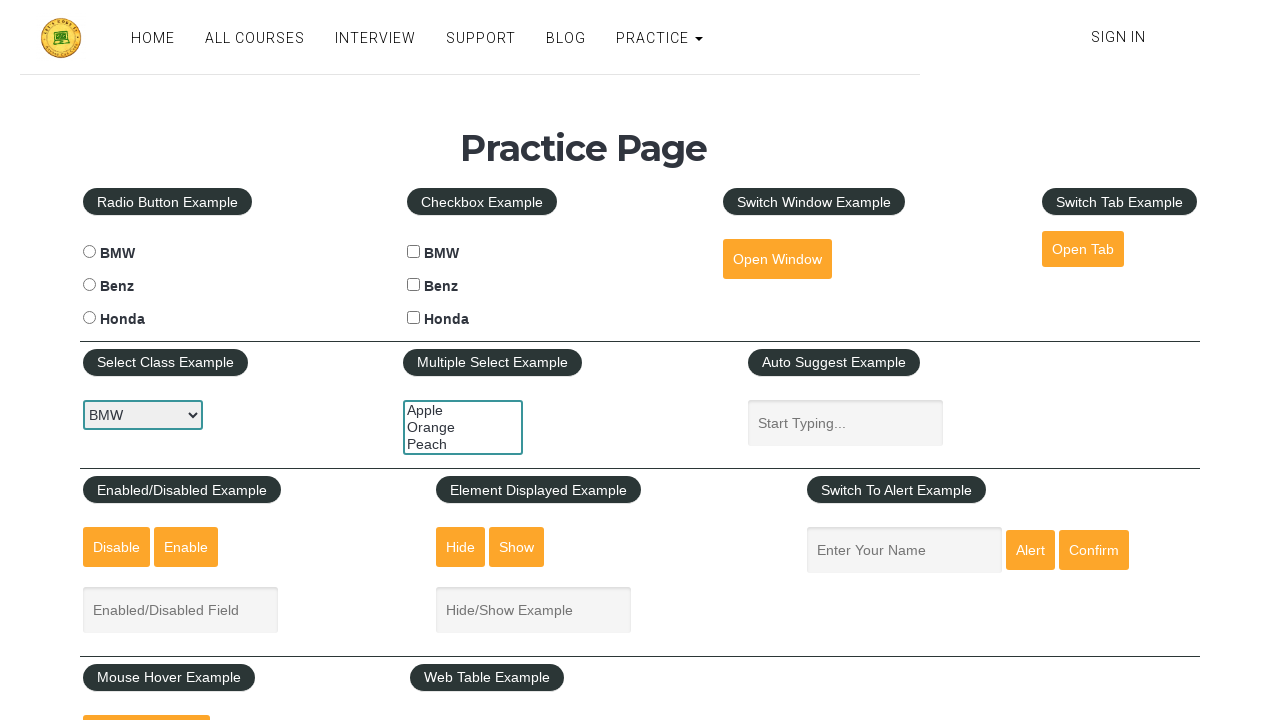

Navigated to practice page
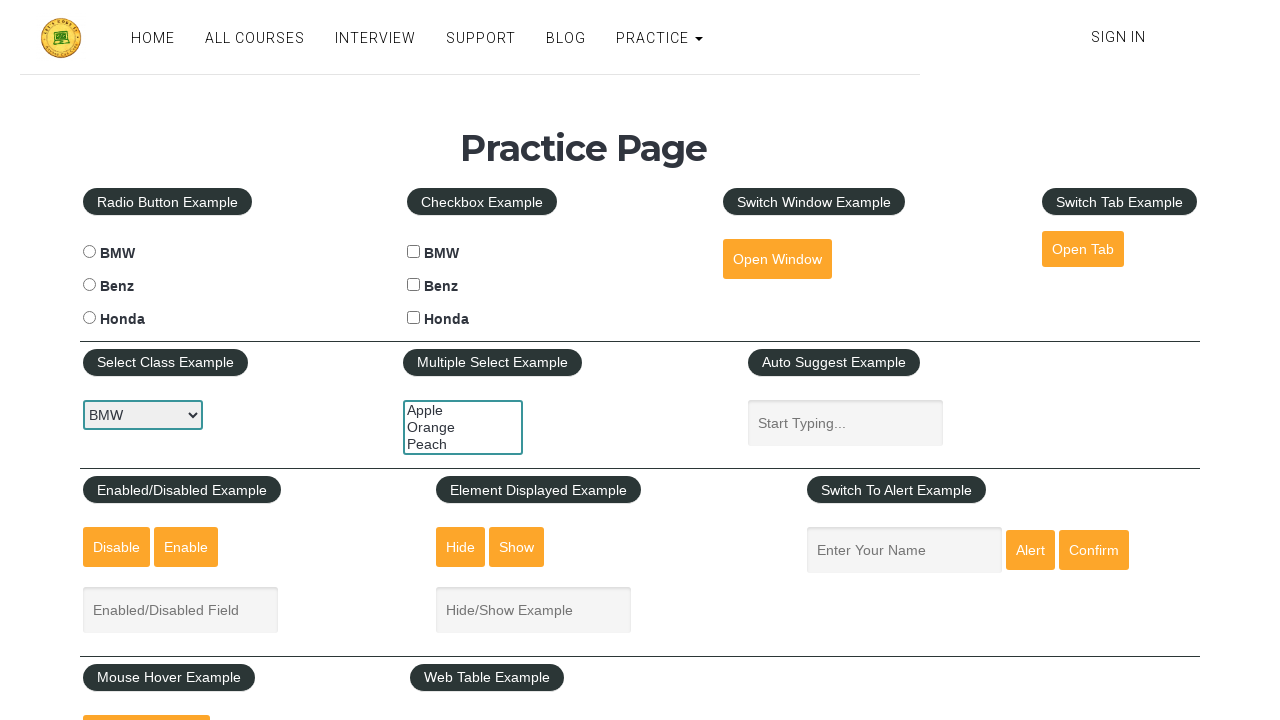

Clicked BMW checkbox element at (414, 252) on #bmwcheck
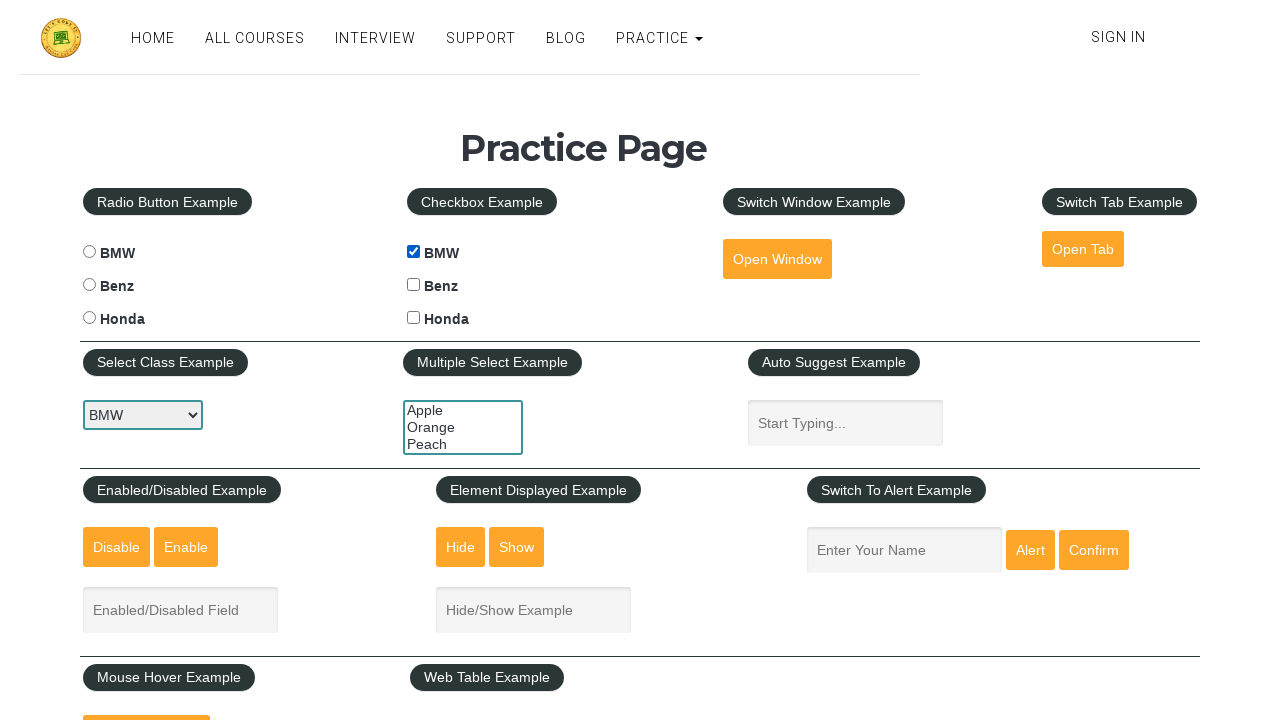

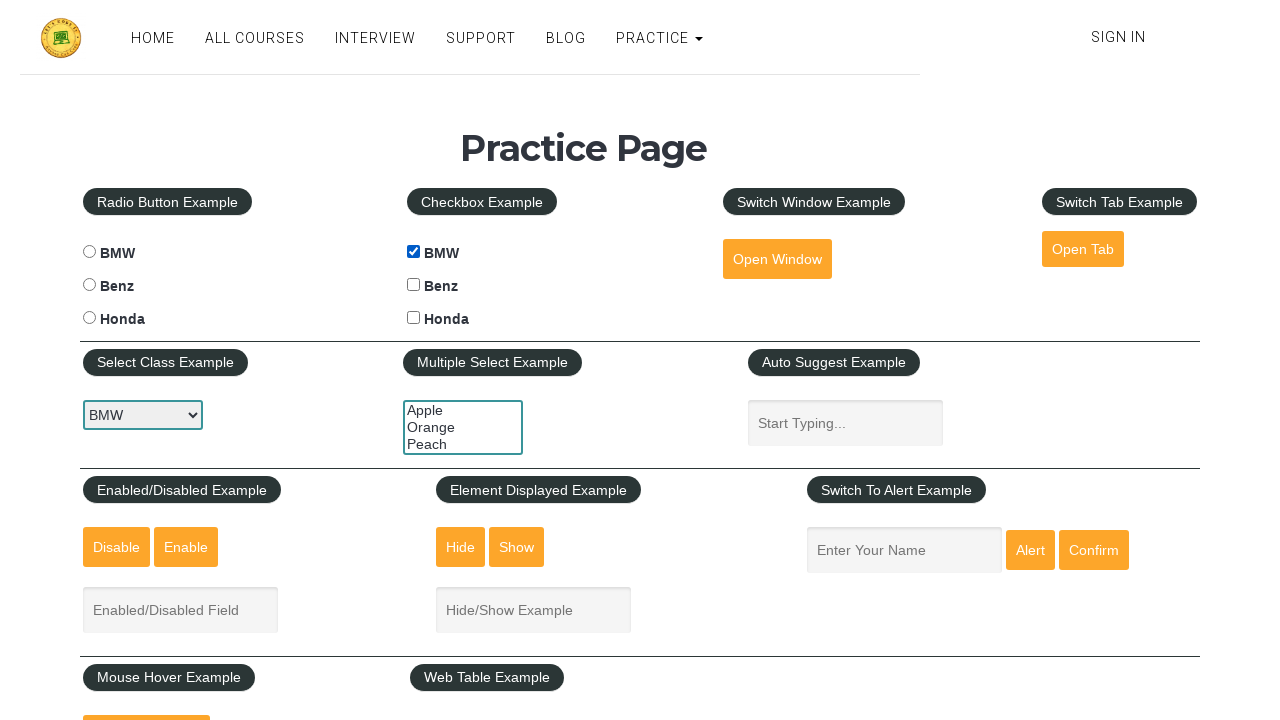